Tests file download functionality by navigating to a download page and clicking the first download link to trigger a file download.

Starting URL: http://the-internet.herokuapp.com/download

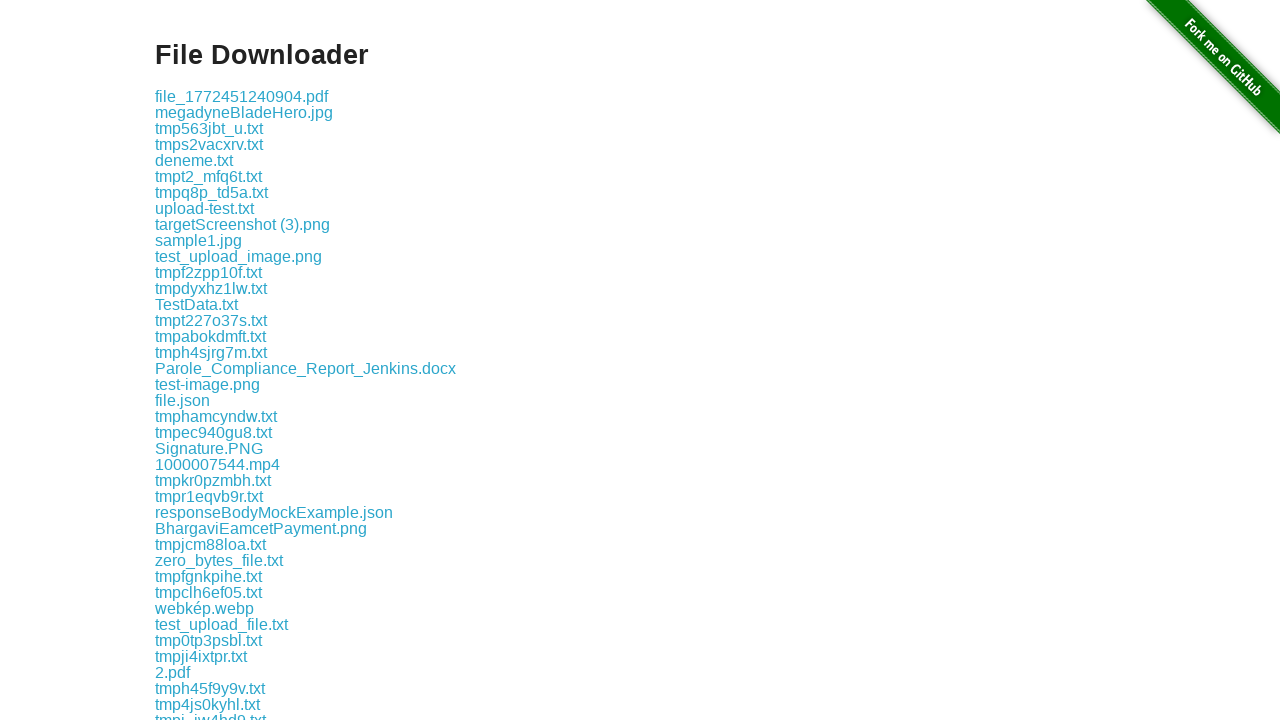

Navigated to download page
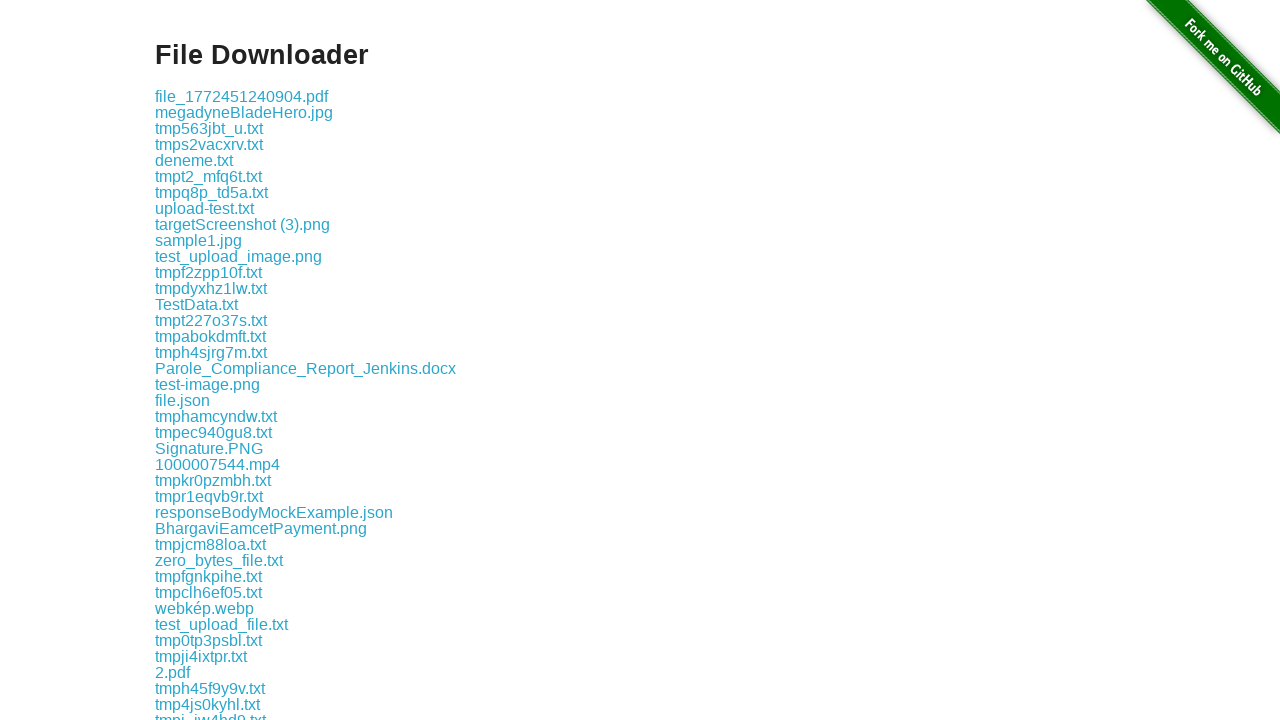

Clicked the first download link at (242, 96) on .example a
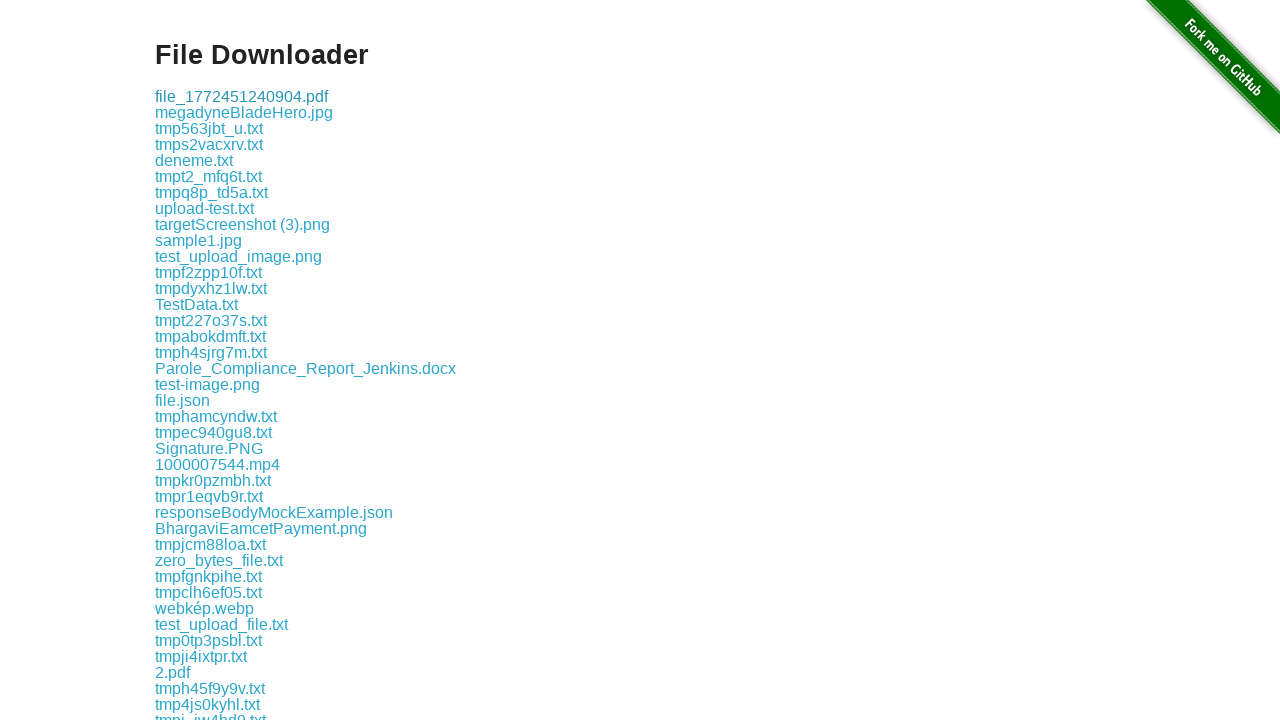

Waited for download to complete
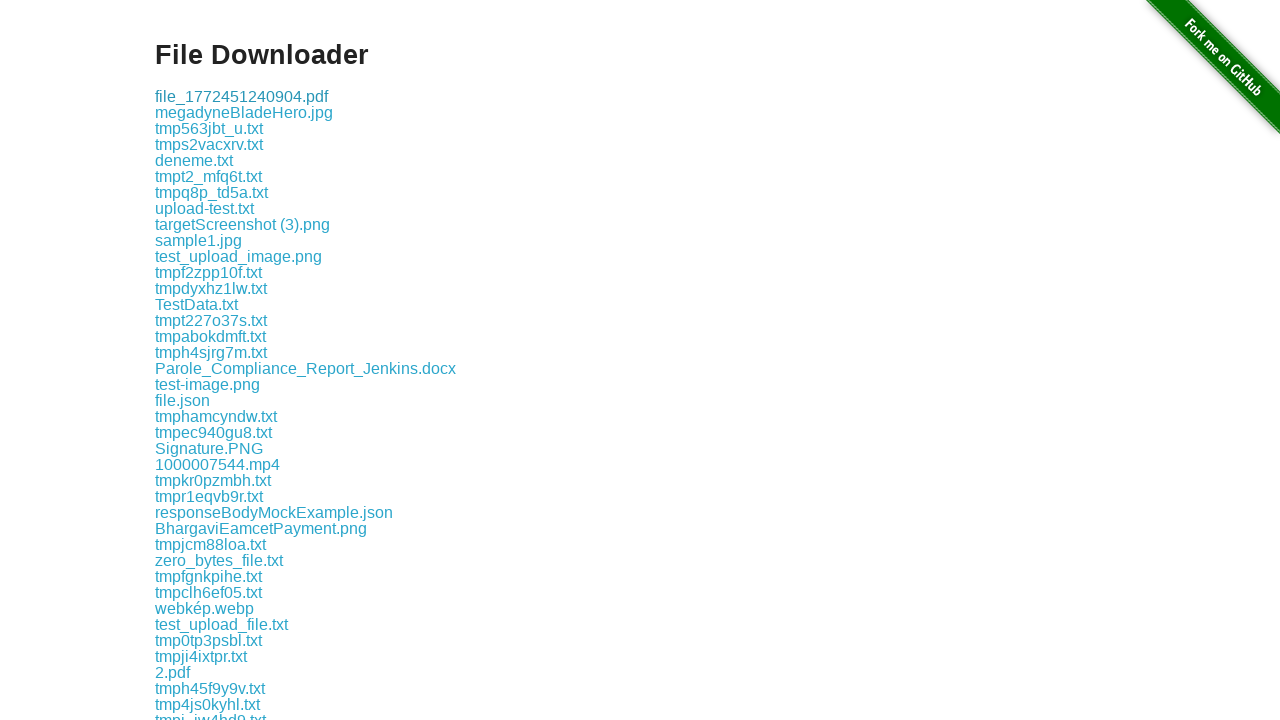

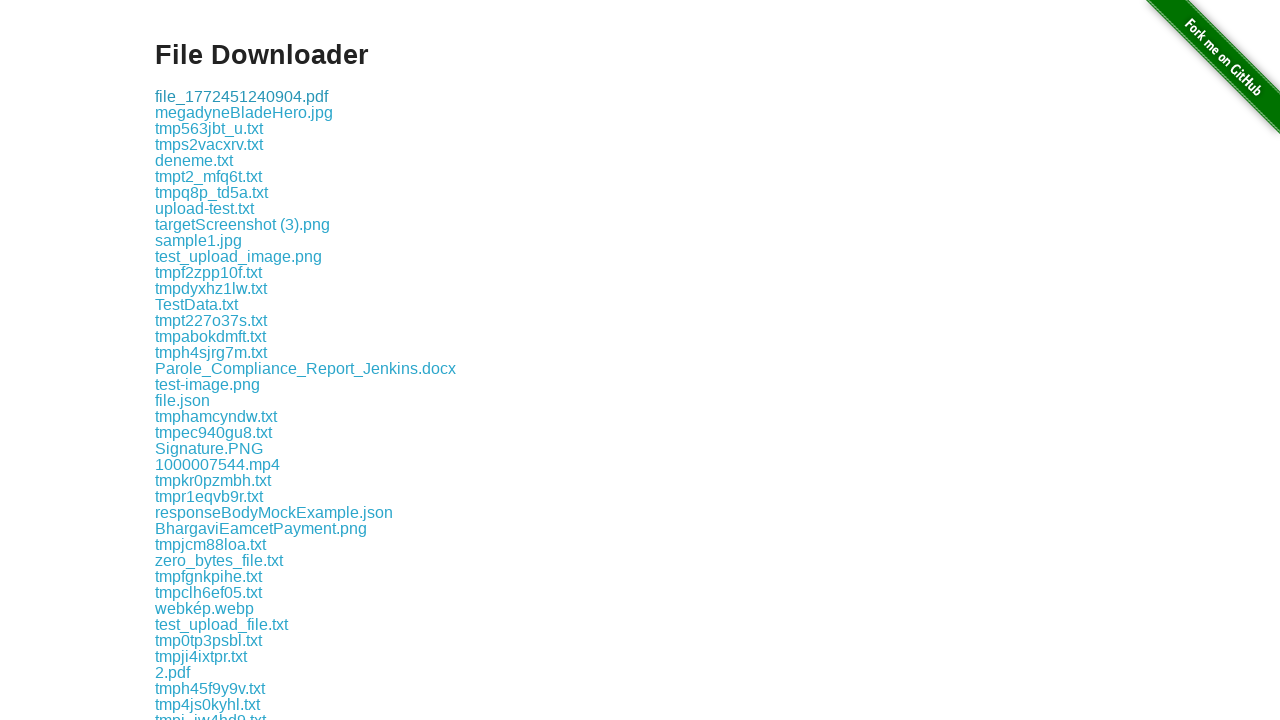